Tests drag and drop by offset action, dragging element A to the position of element B on a drag-and-drop demo page

Starting URL: https://crossbrowsertesting.github.io/drag-and-drop

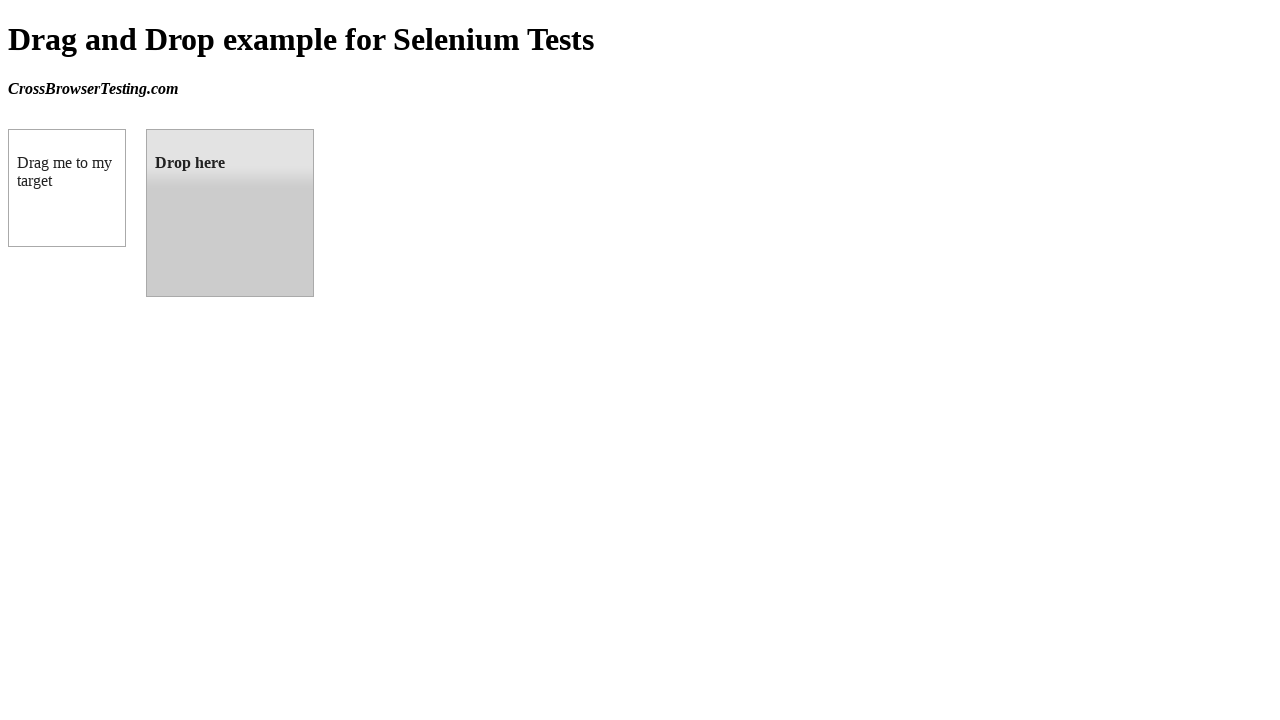

Waited for draggable element to be visible
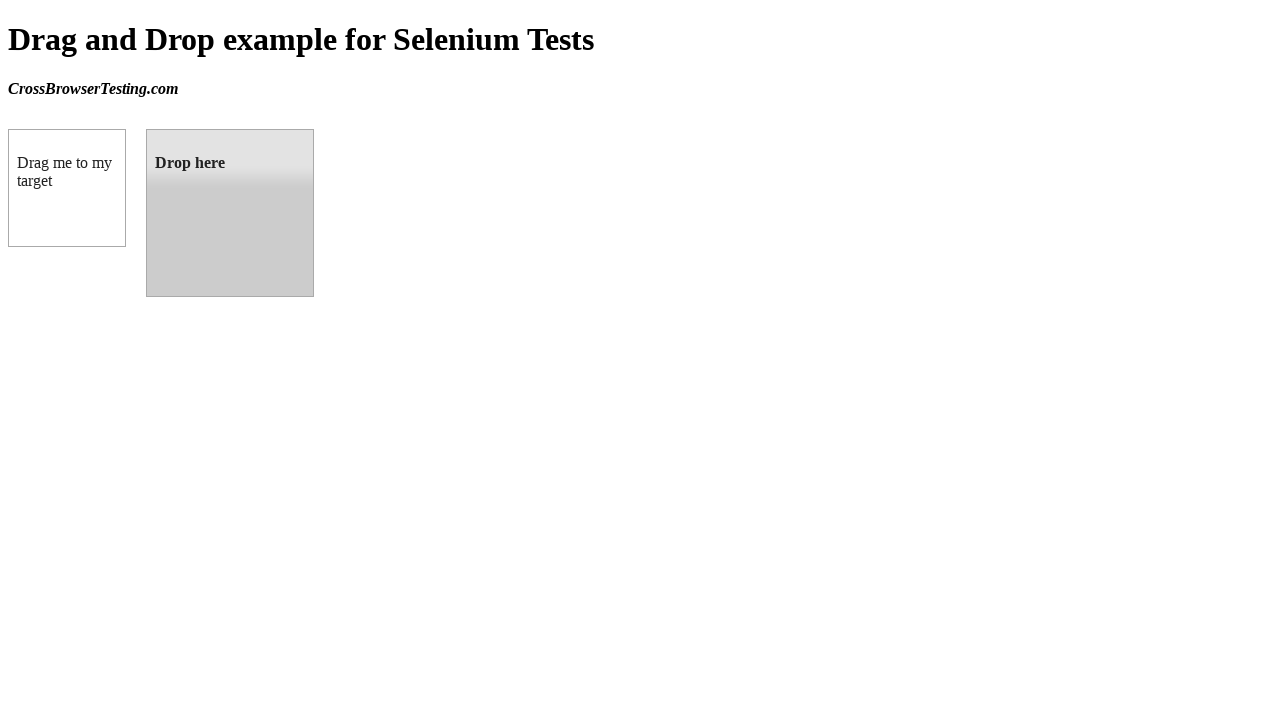

Waited for droppable element to be visible
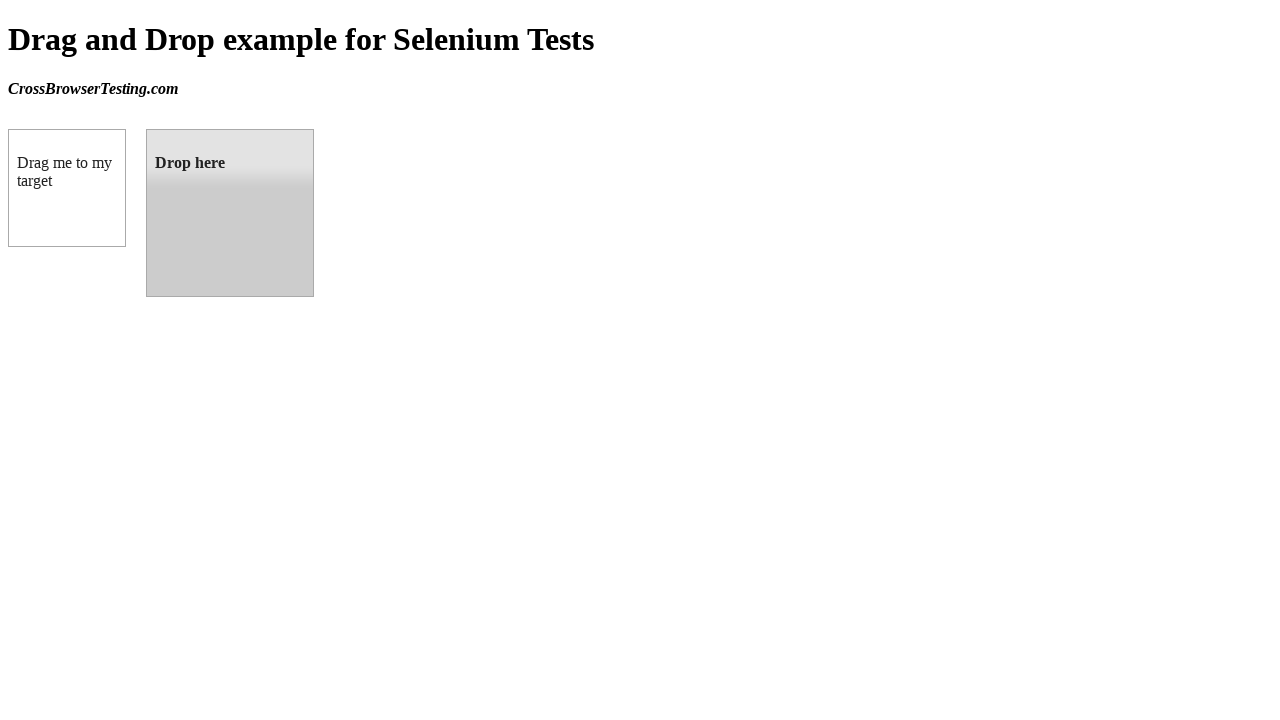

Retrieved bounding box of droppable target element
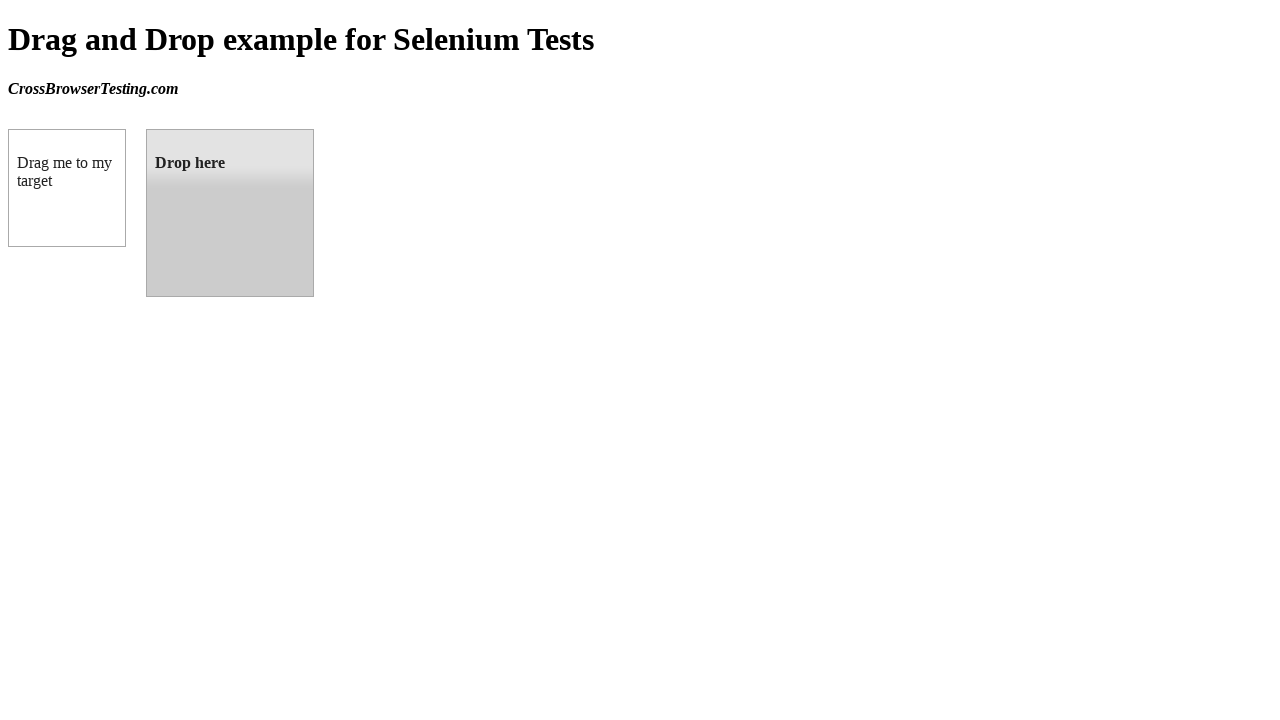

Retrieved bounding box of draggable source element
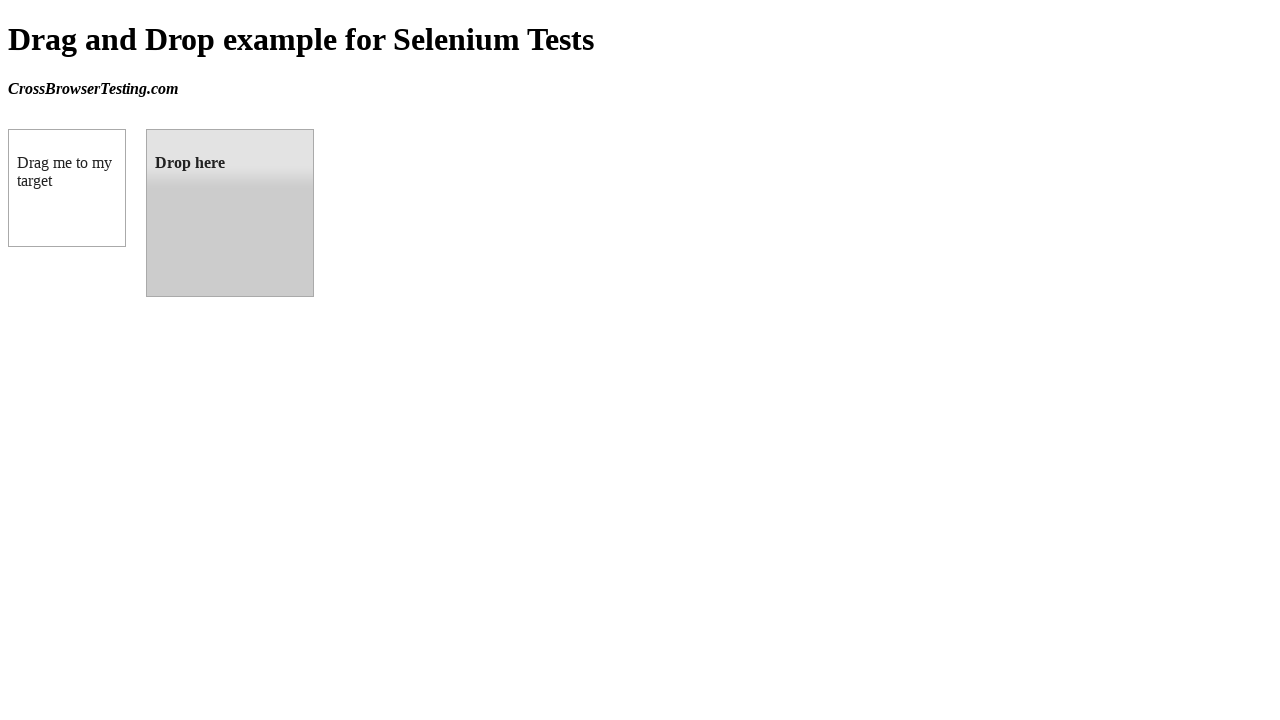

Moved mouse to center of draggable element at (67, 188)
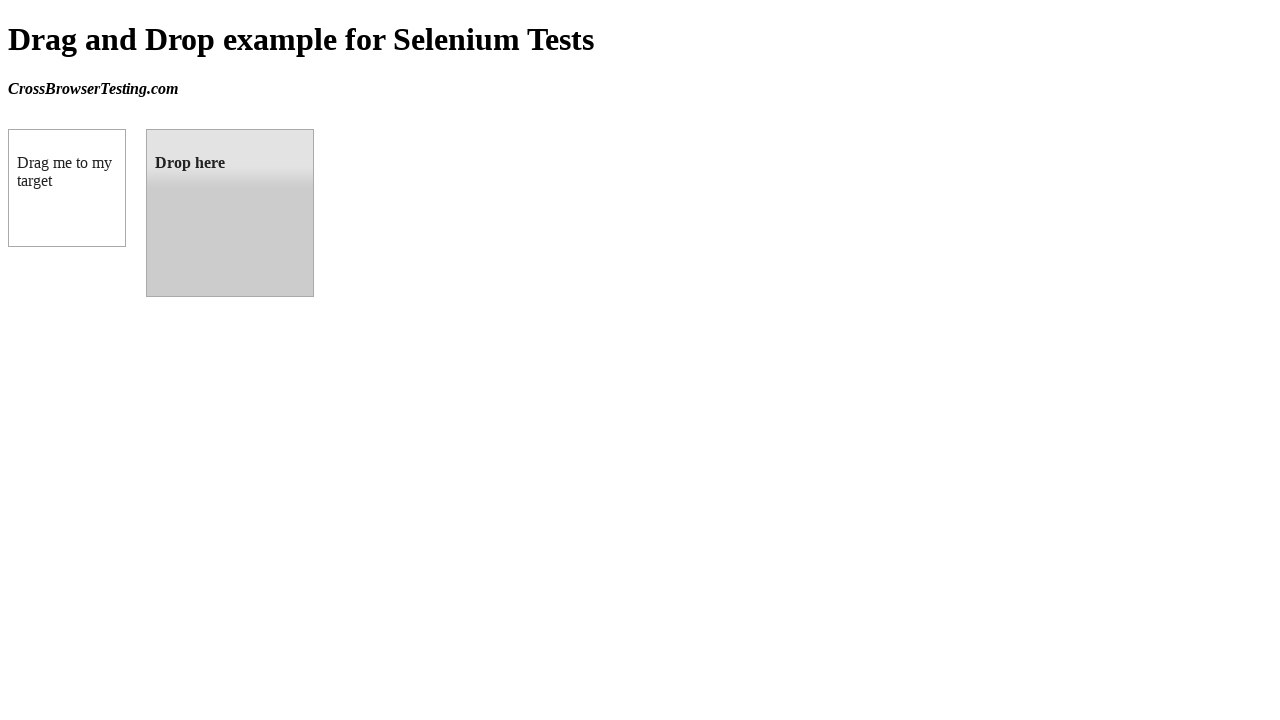

Pressed mouse button down to start drag at (67, 188)
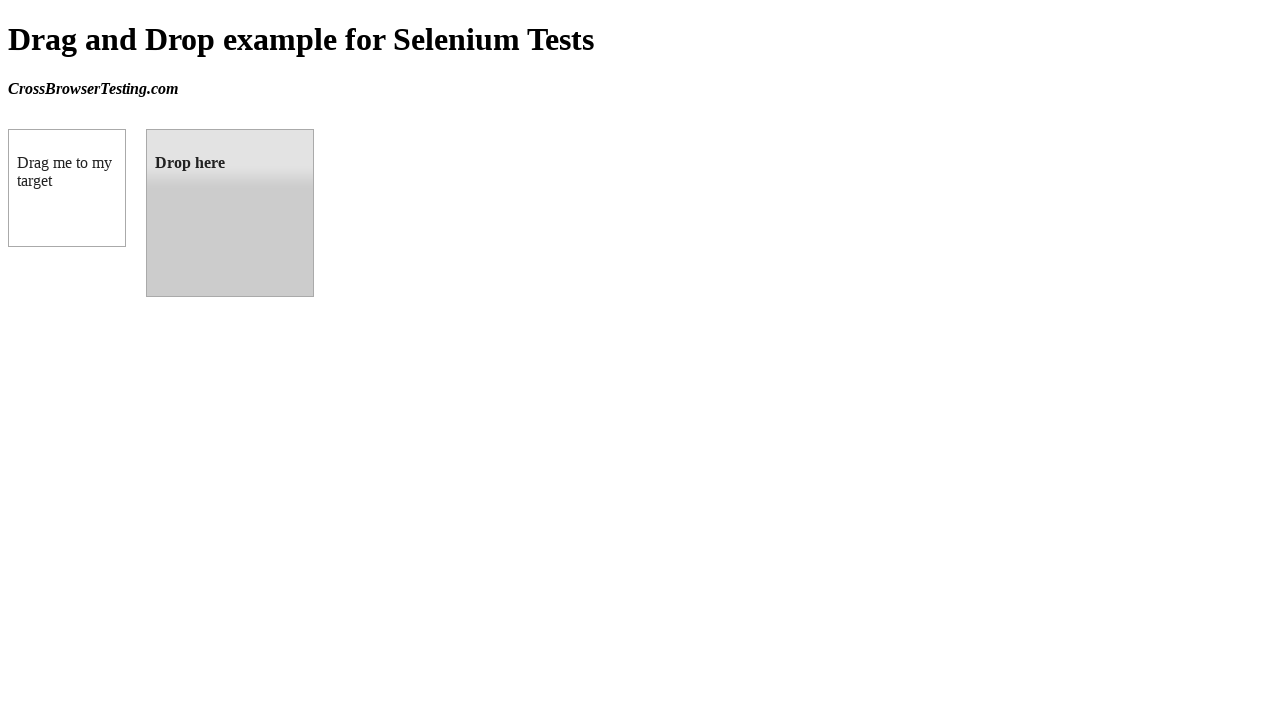

Moved mouse to droppable target element position at (146, 129)
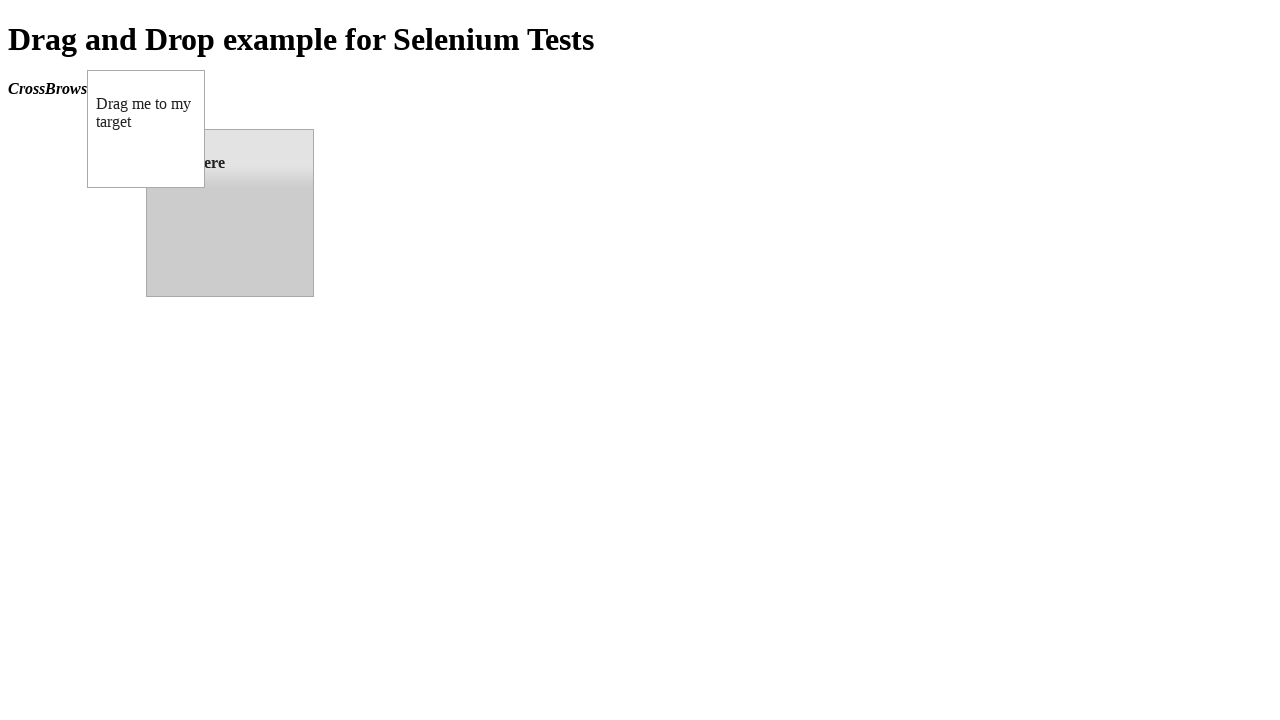

Released mouse button to complete drag and drop at (146, 129)
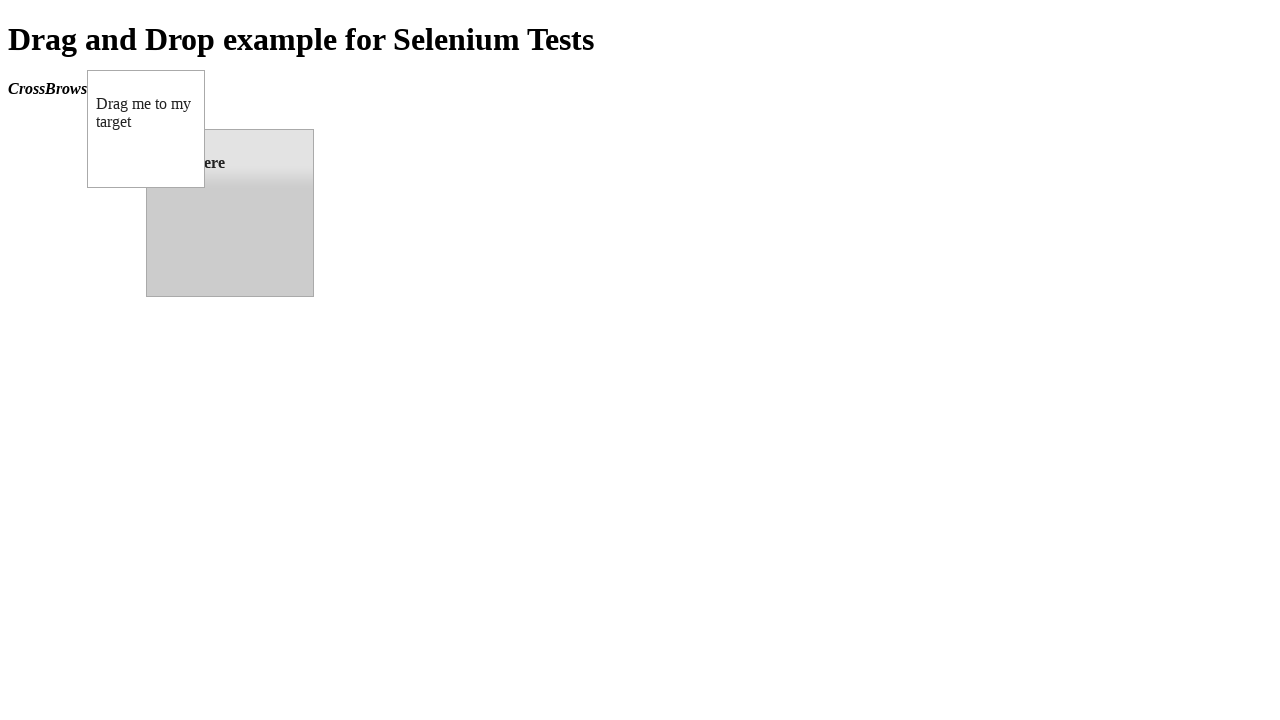

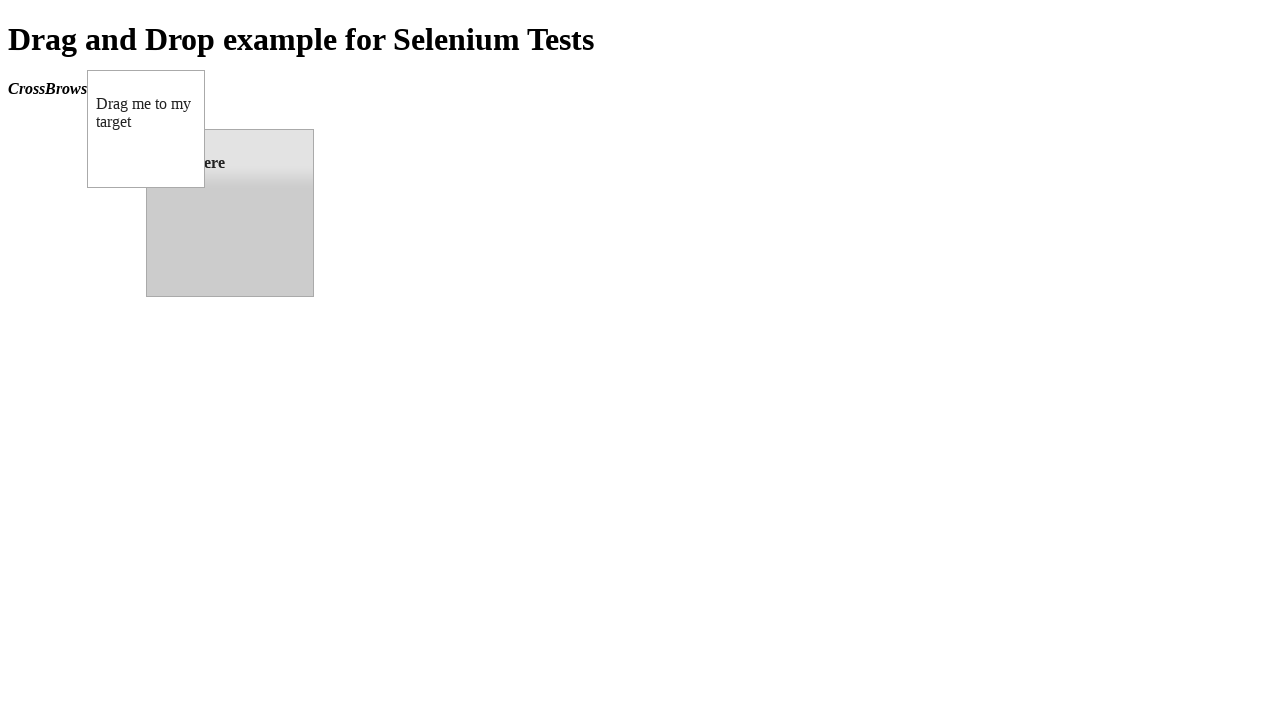